Tests navigation through the Browse Languages menu to the 0-9 category page and verifies the header text displays "Category 0-9".

Starting URL: https://99-bottles-of-beer.net/

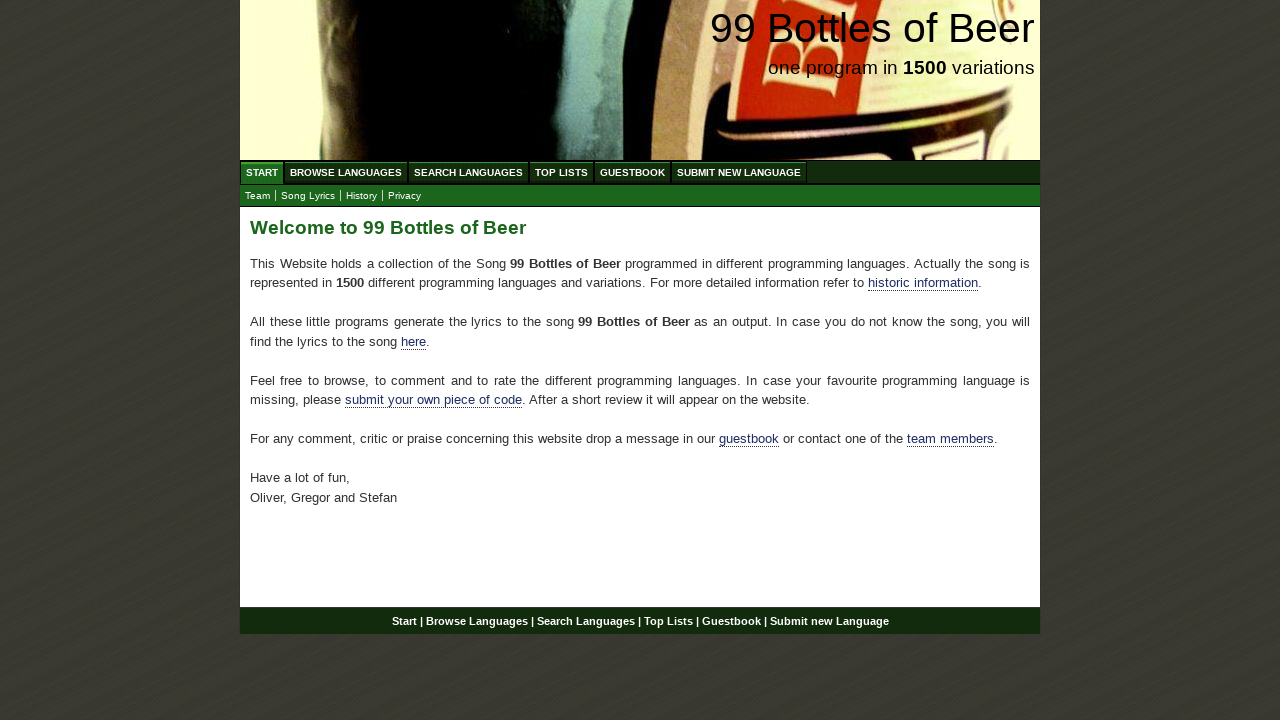

Clicked on 'Browse Languages' menu item at (346, 172) on xpath=//ul[@id='menu']/li/a[@href='/abc.html']
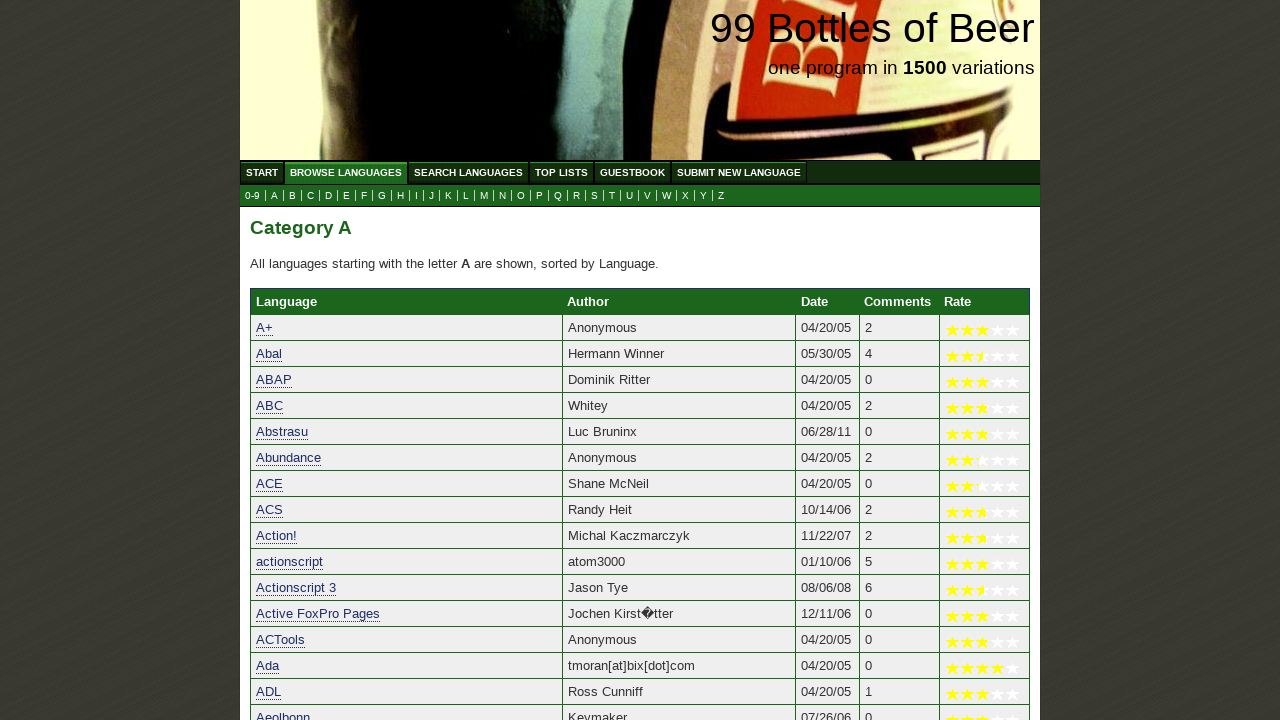

Clicked on '0-9' submenu item to navigate to Category 0-9 page at (252, 196) on xpath=//ul[@id='submenu']/li/a[@href='0.html']
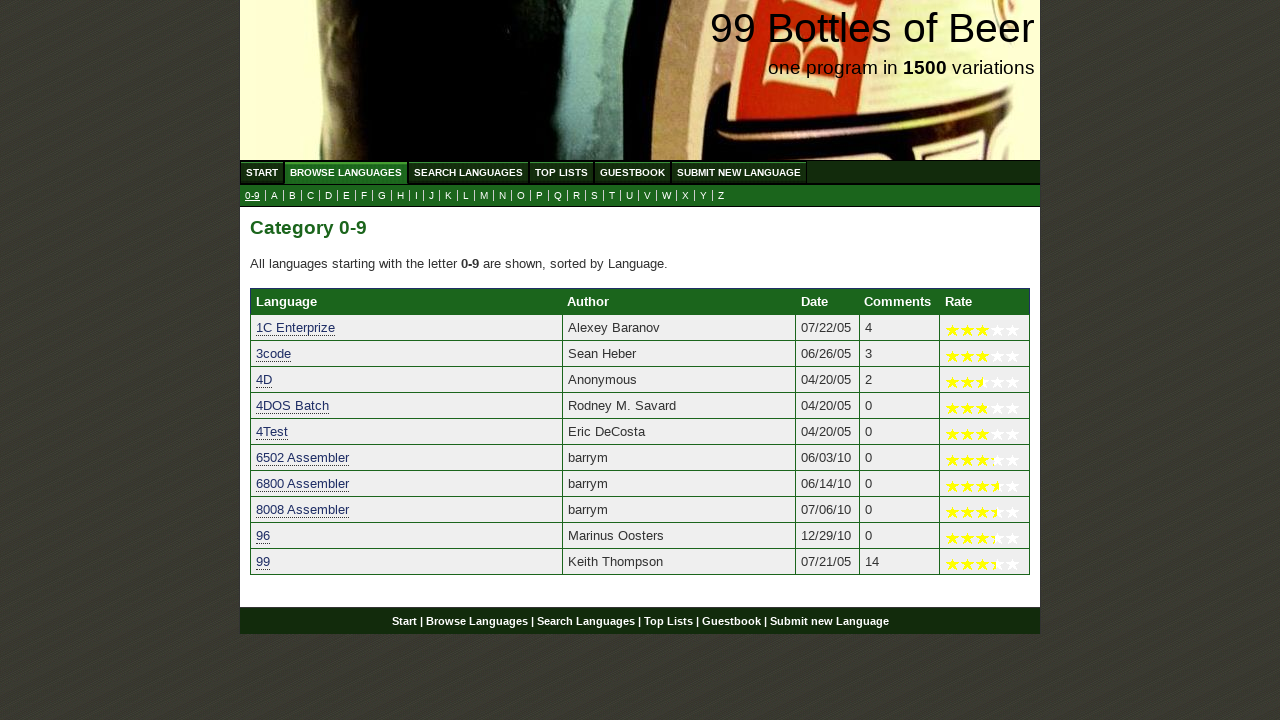

Header element loaded on Category 0-9 page
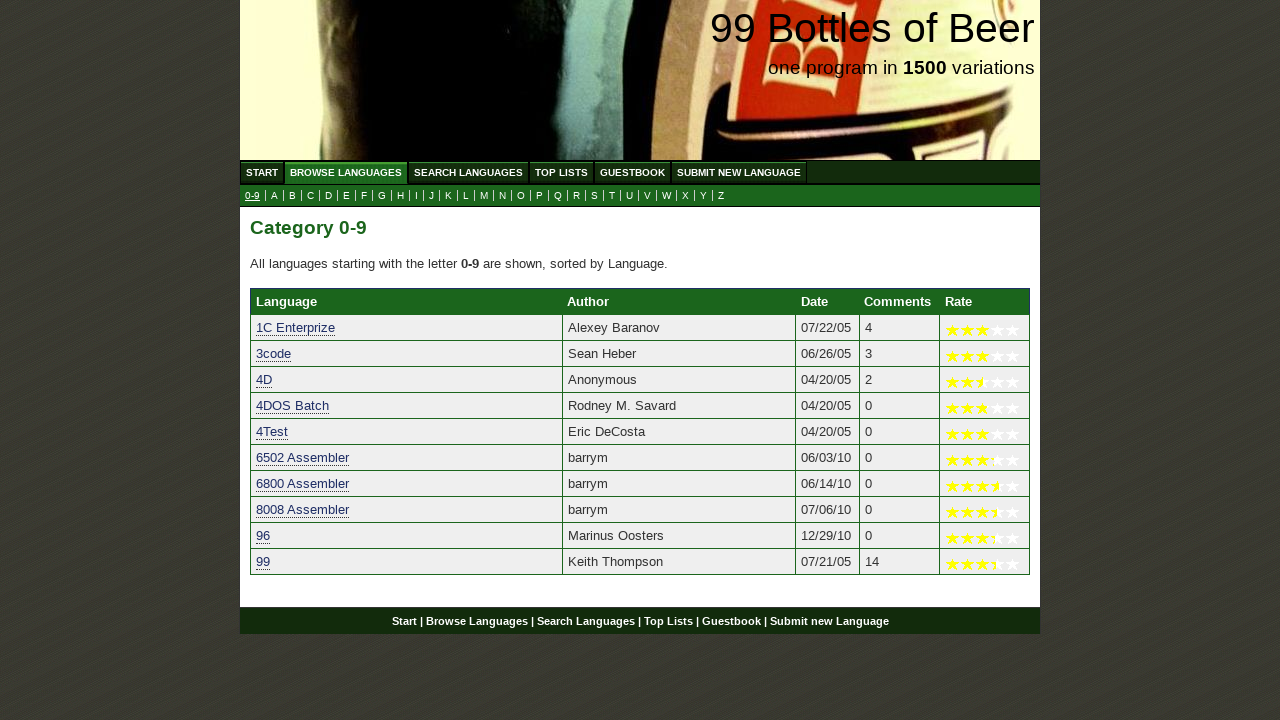

Retrieved header text: 'Category 0-9'
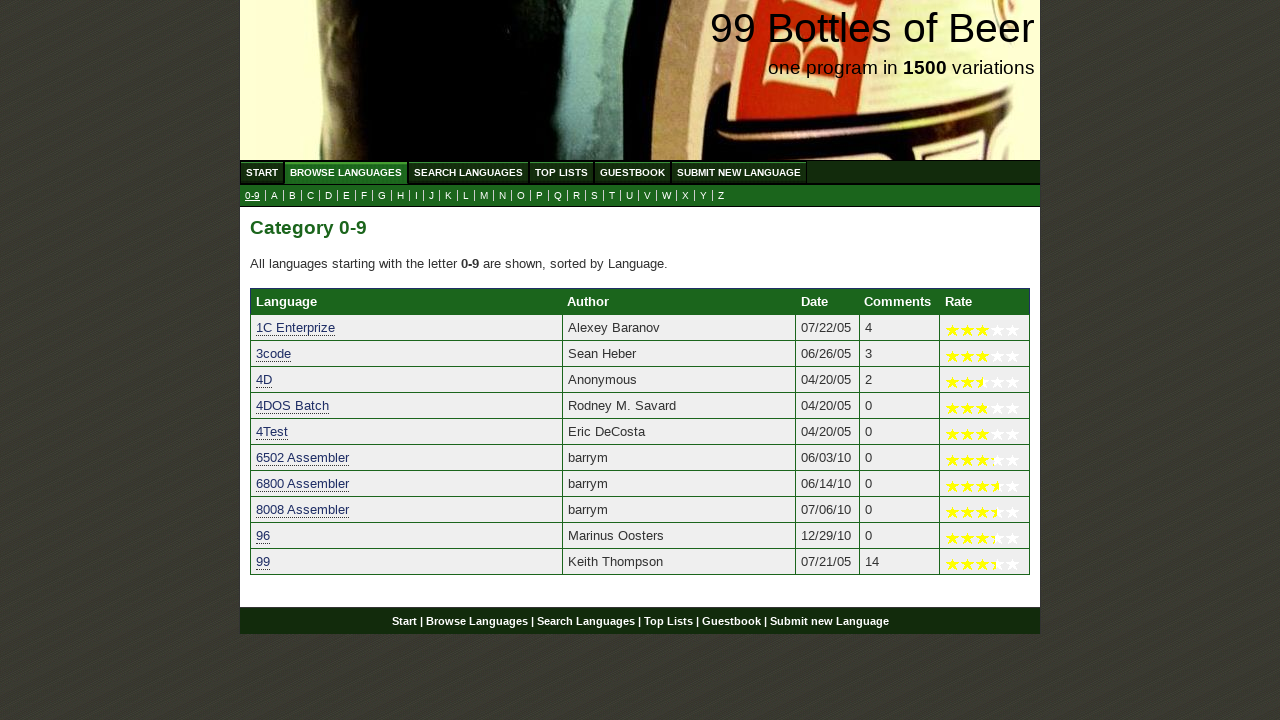

Verified header text equals 'Category 0-9'
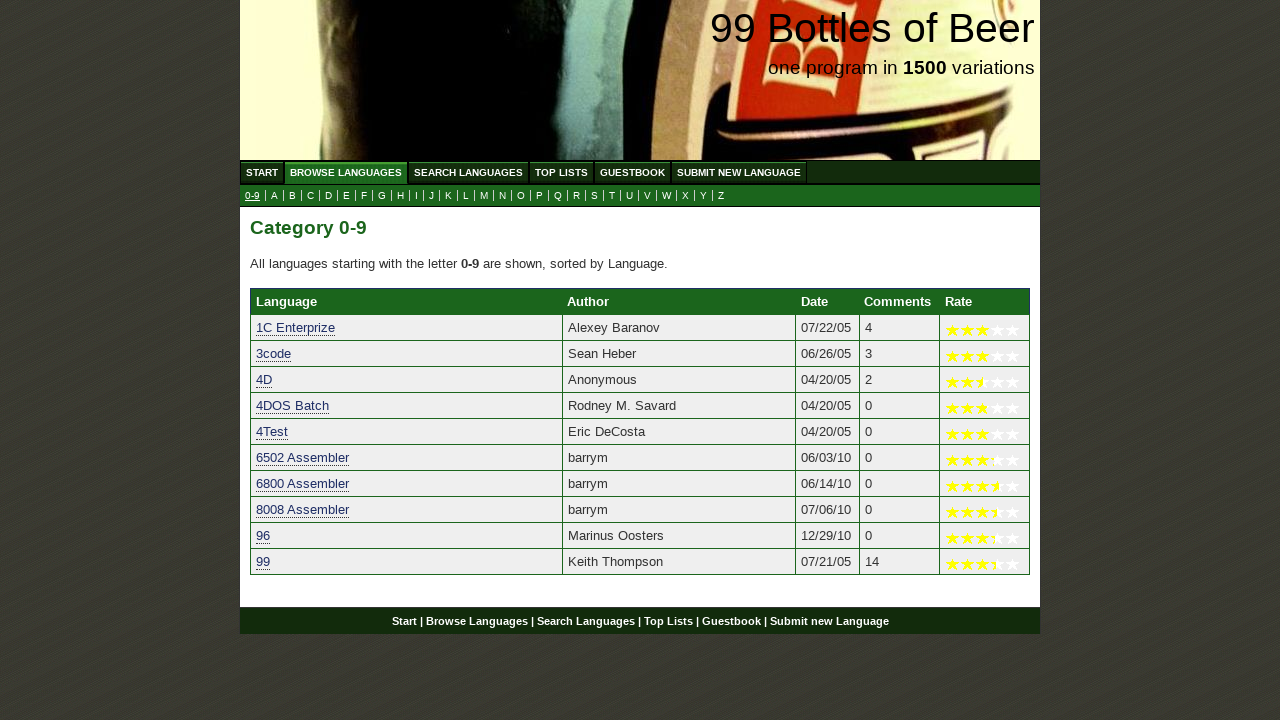

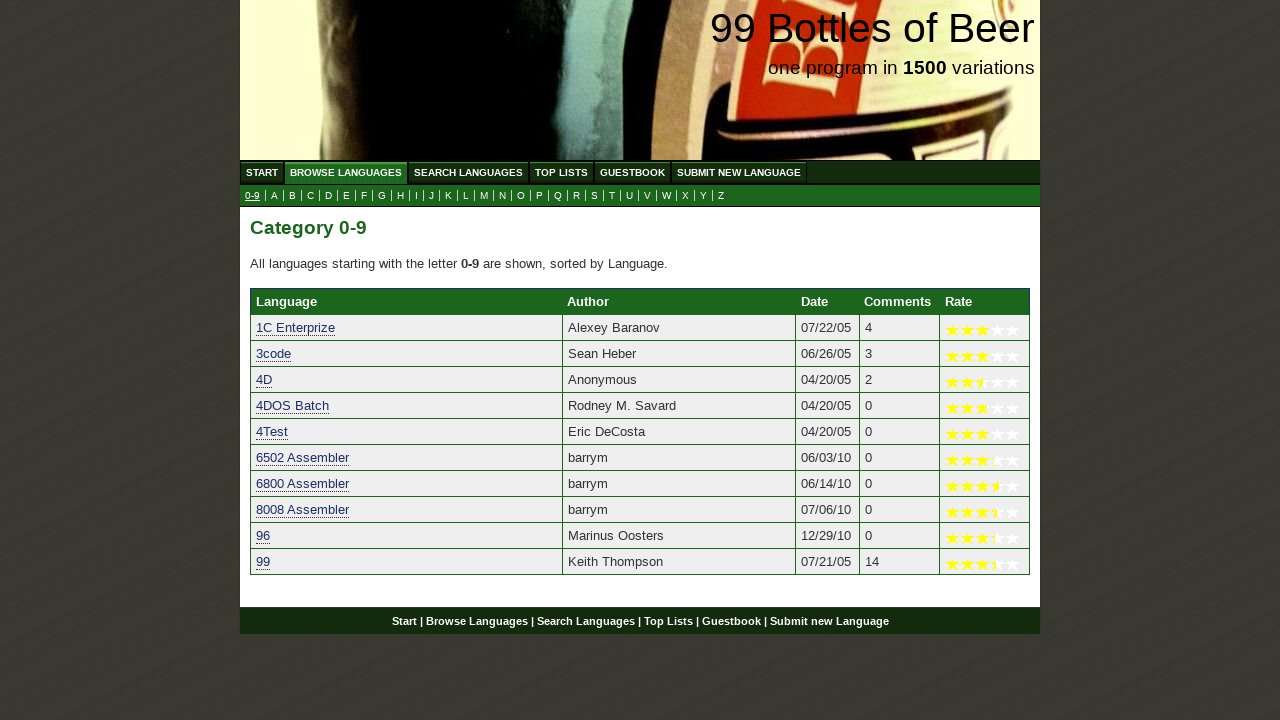